Tests multiple window handling by clicking a link that opens a new window, then switching between the original and new window to verify correct window focus based on page title.

Starting URL: http://the-internet.herokuapp.com/windows

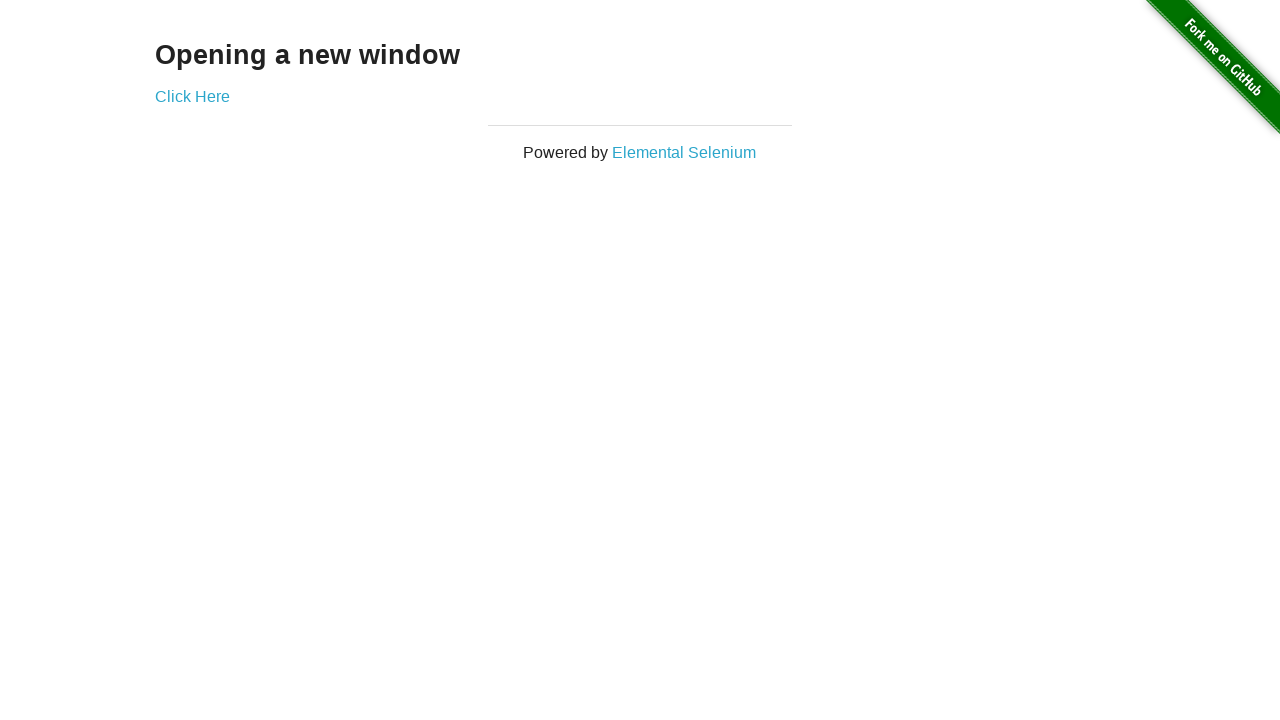

Clicked link to open new window at (192, 96) on .example a
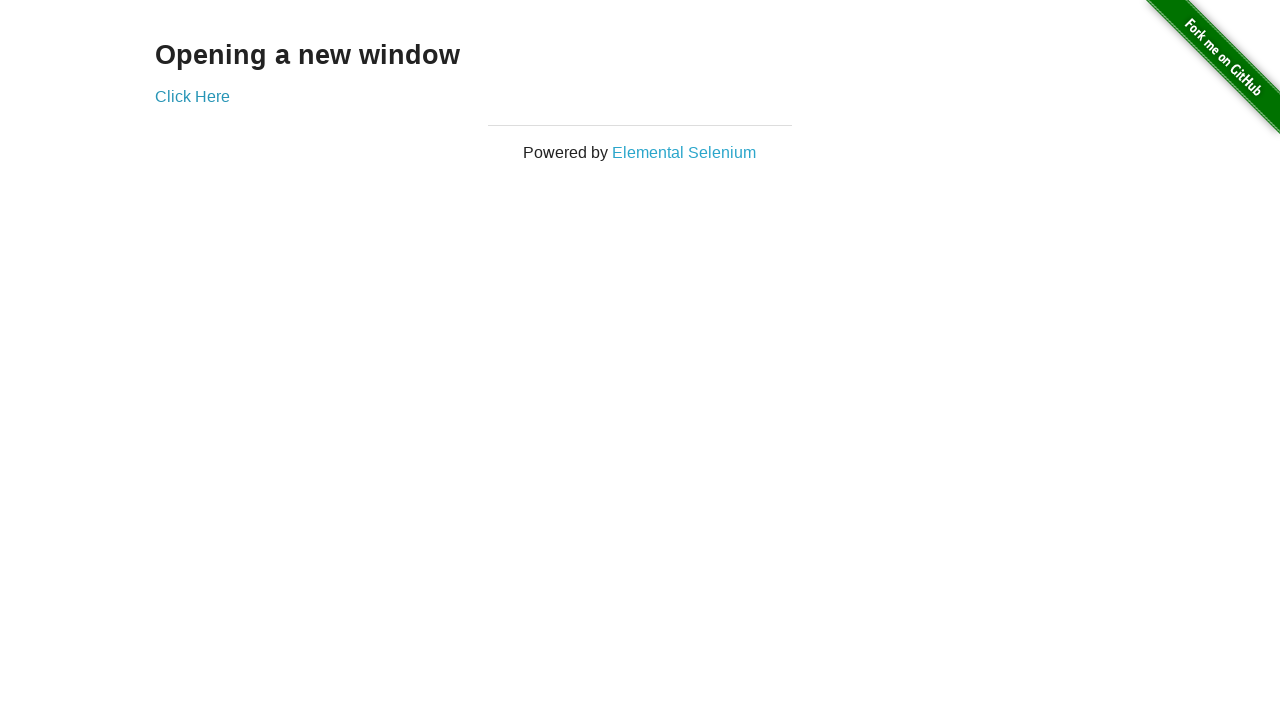

Waited for new window to open
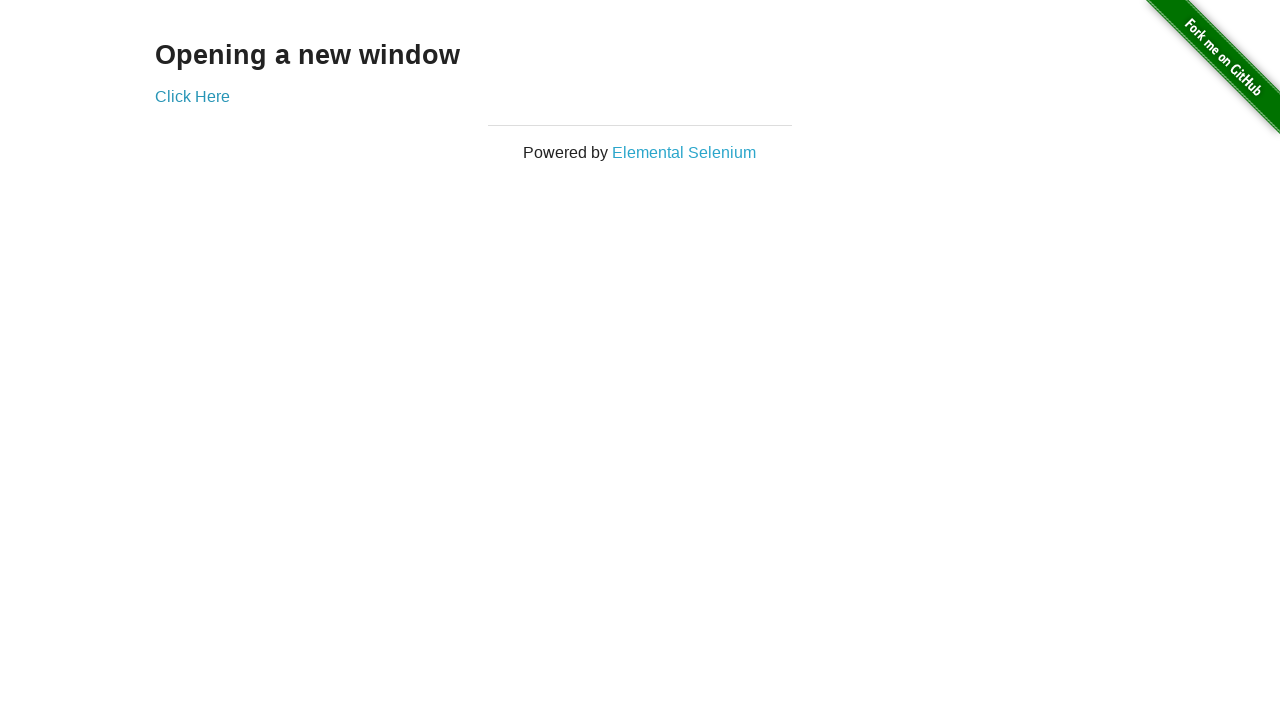

Retrieved all pages from context
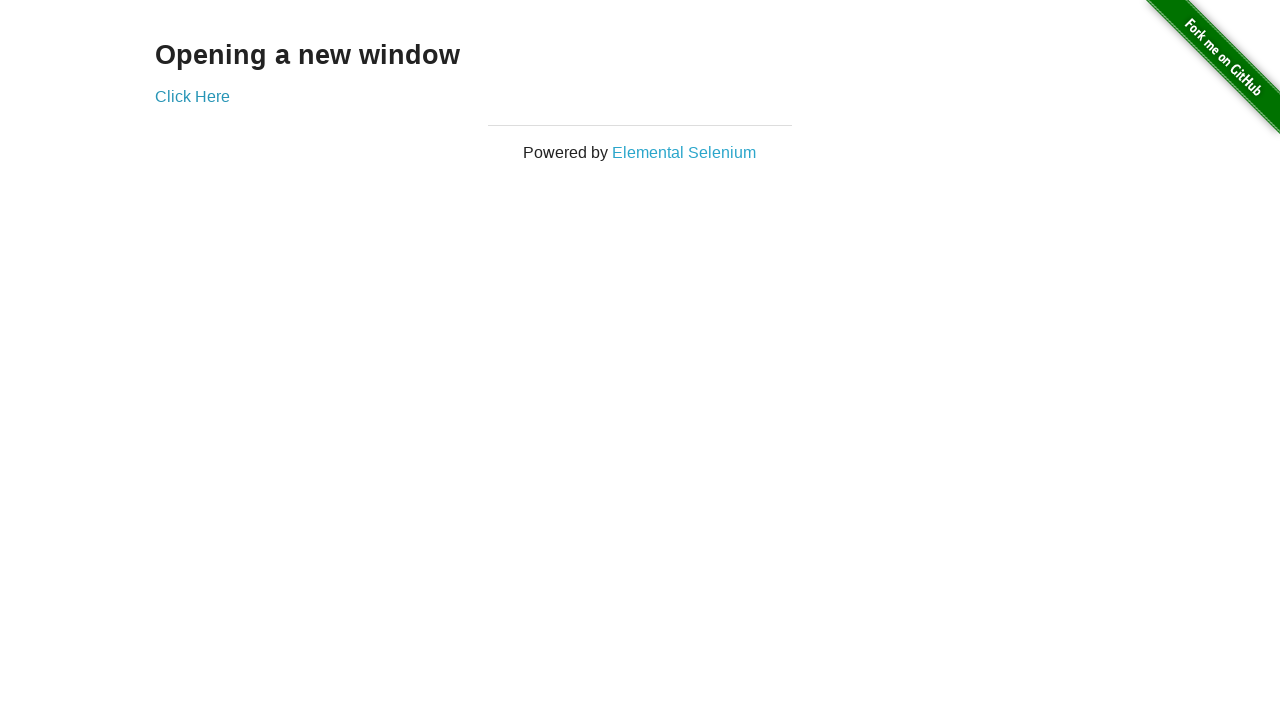

Selected first page (original window)
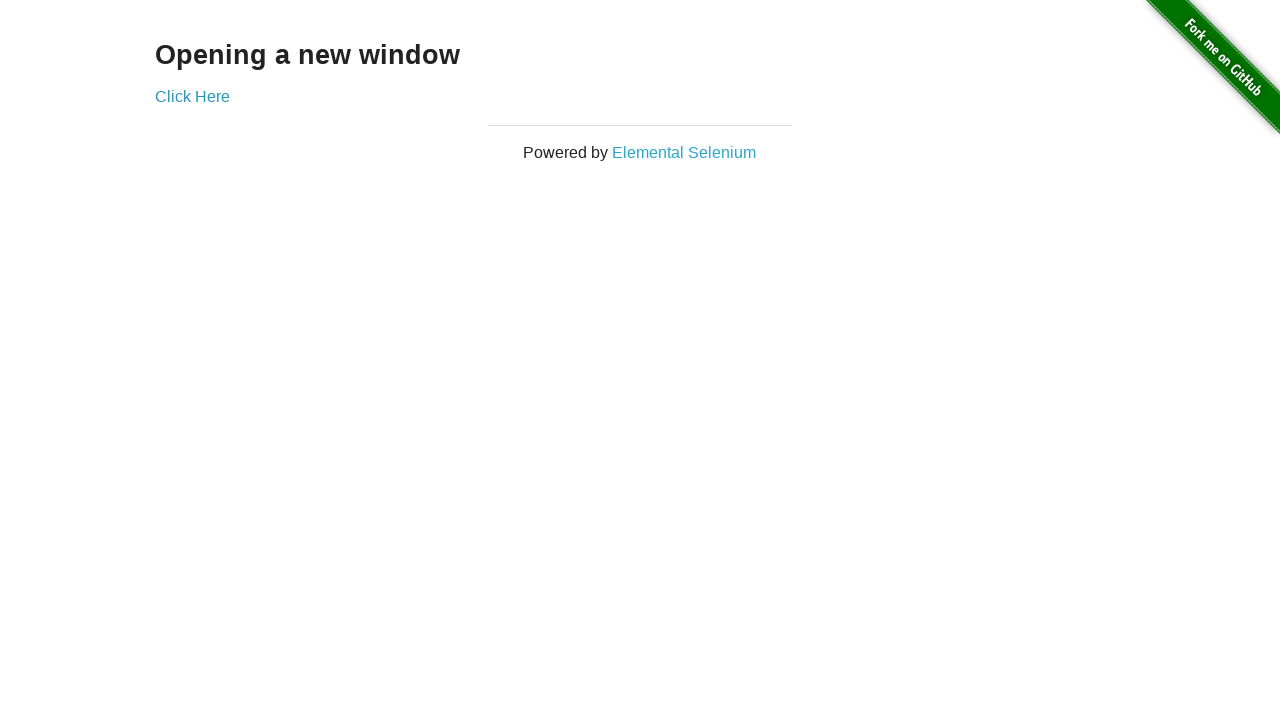

Verified first page title is not 'New Window'
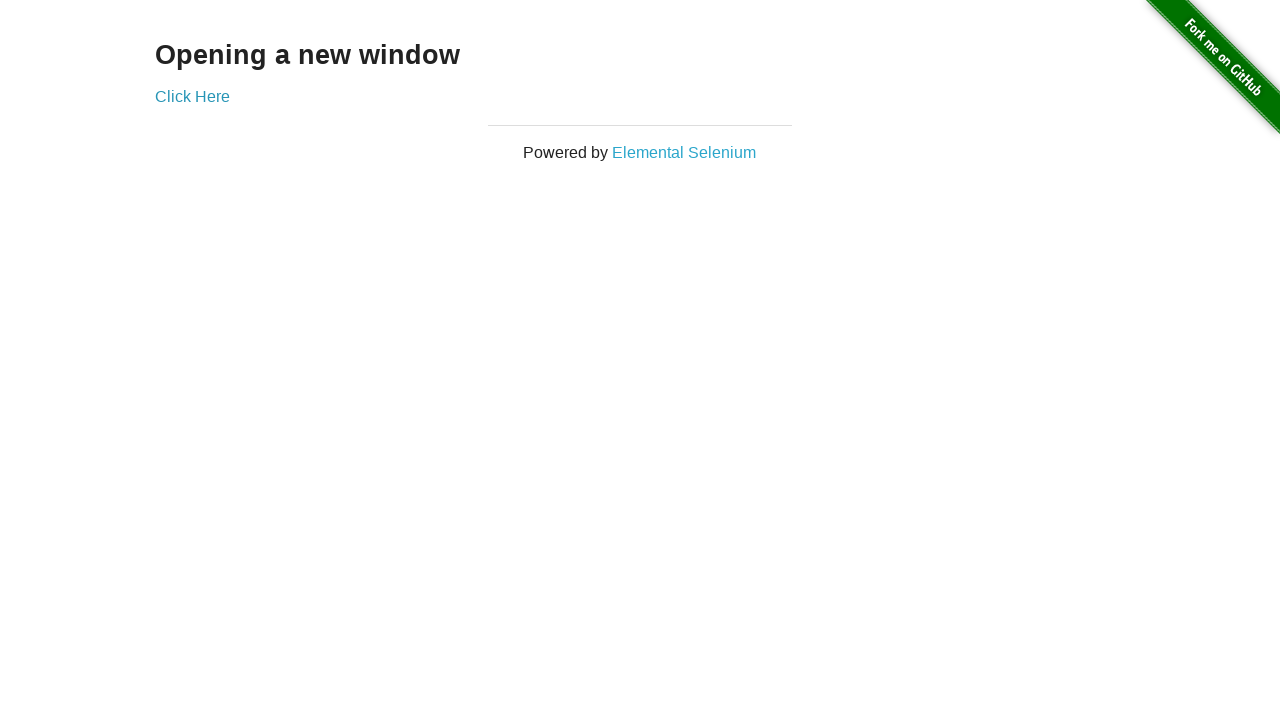

Selected second page (new window)
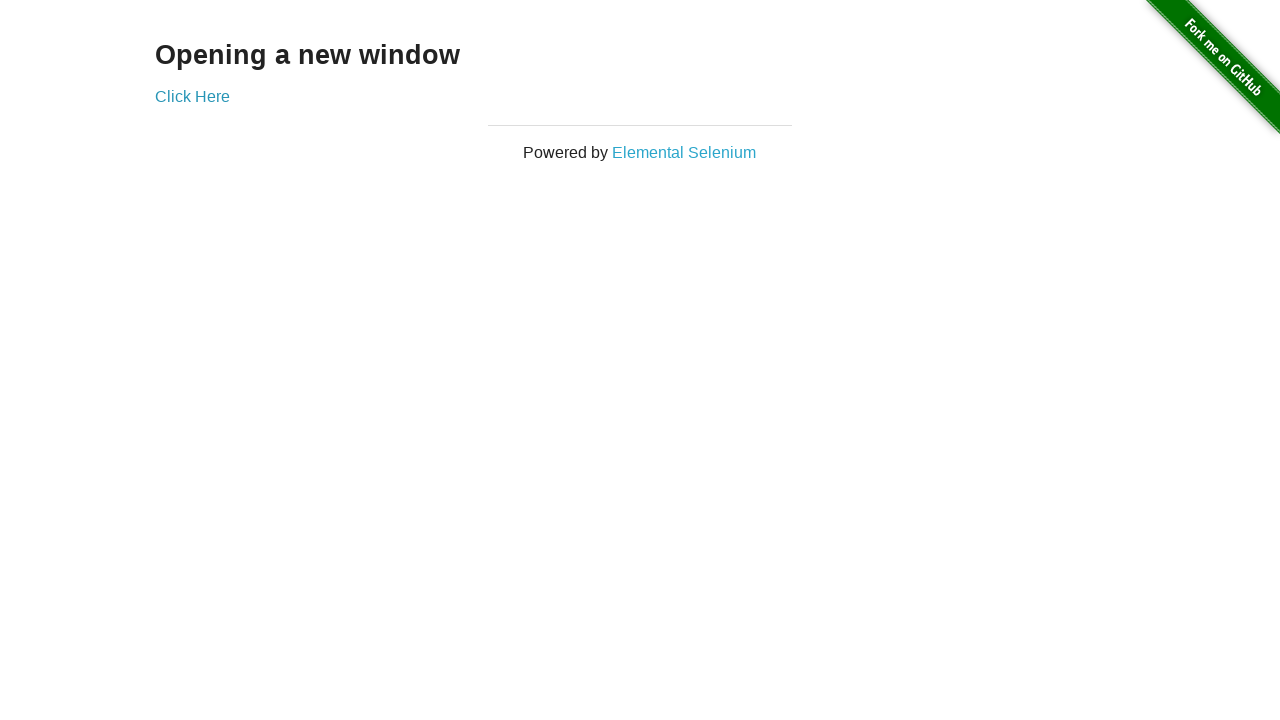

Brought new window to front
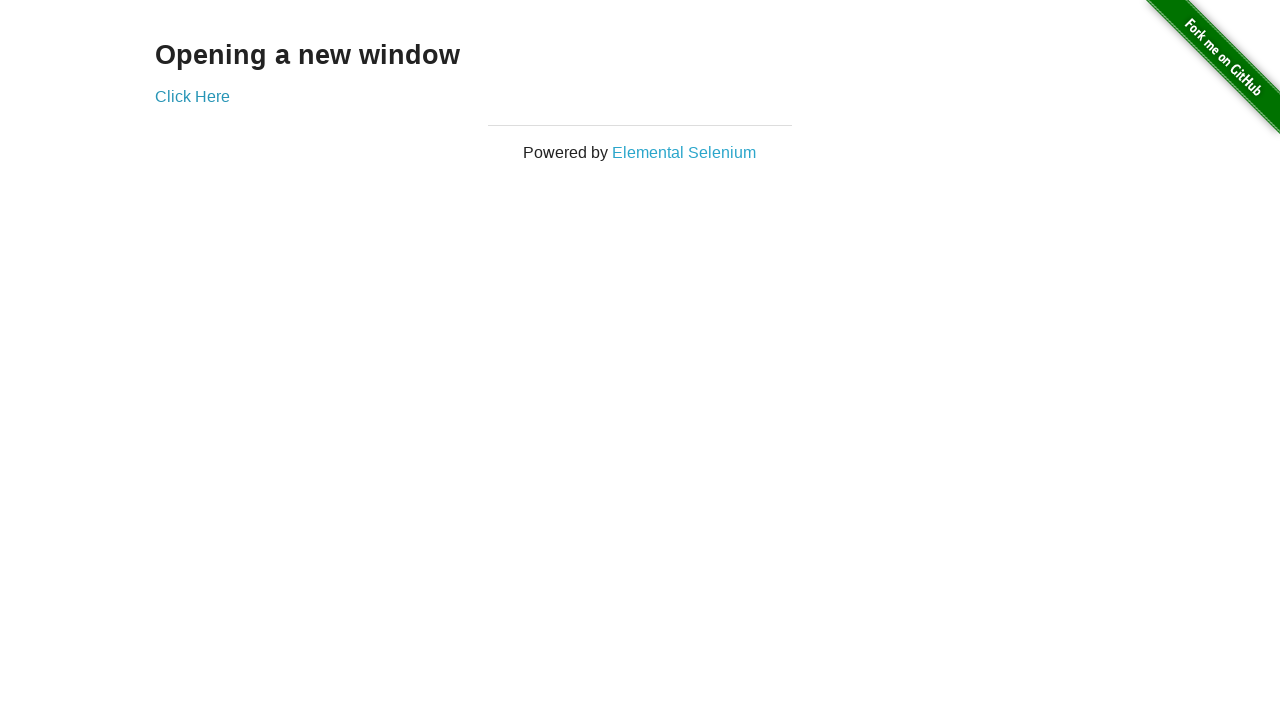

Waited for new window to load
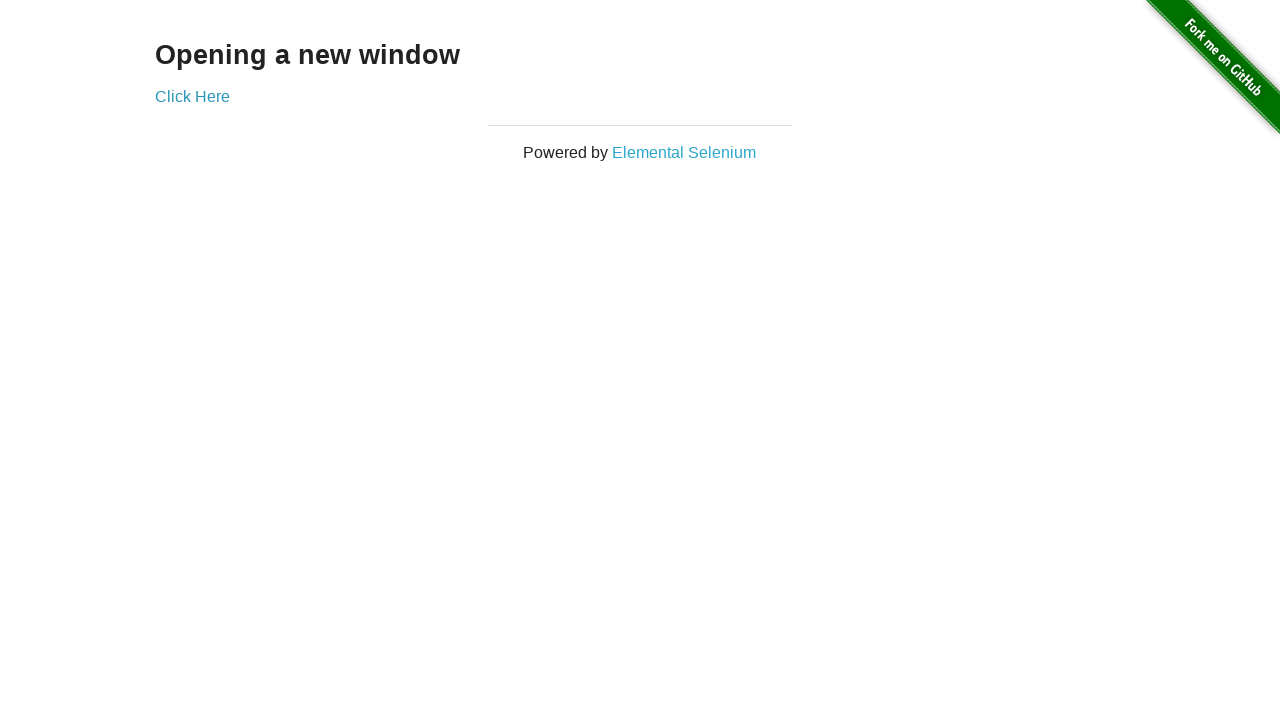

Verified new window title is 'New Window'
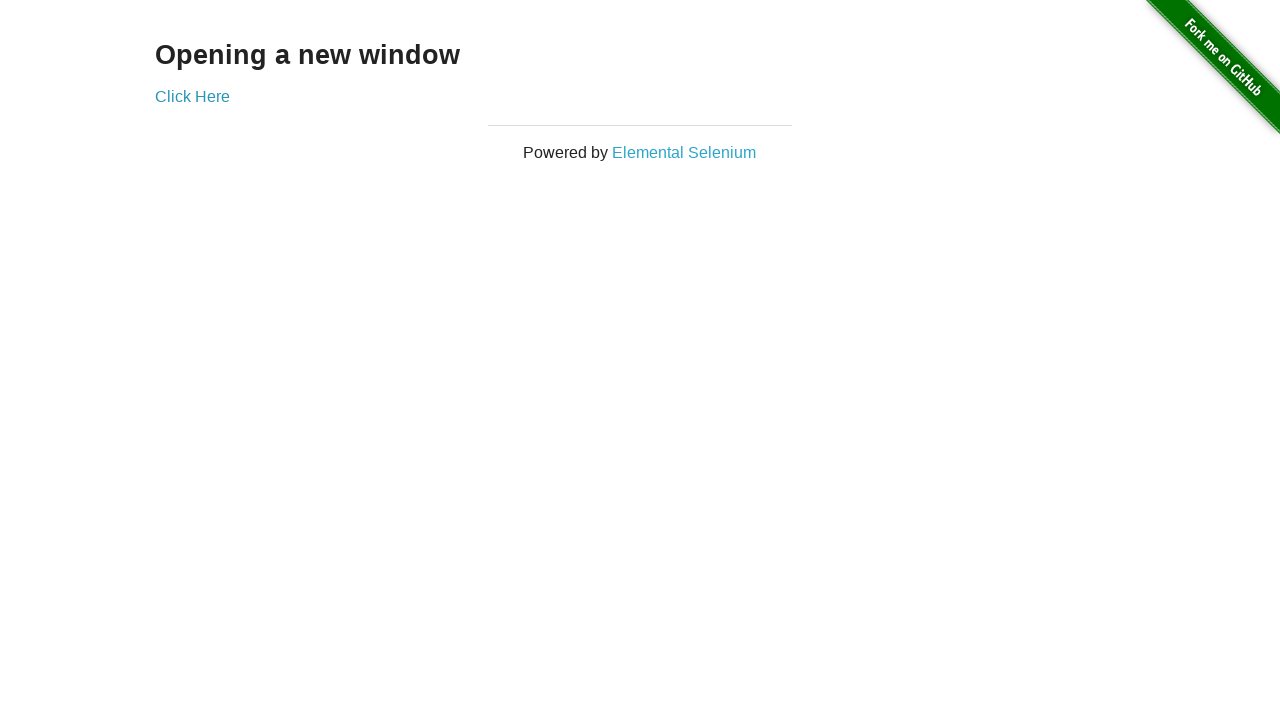

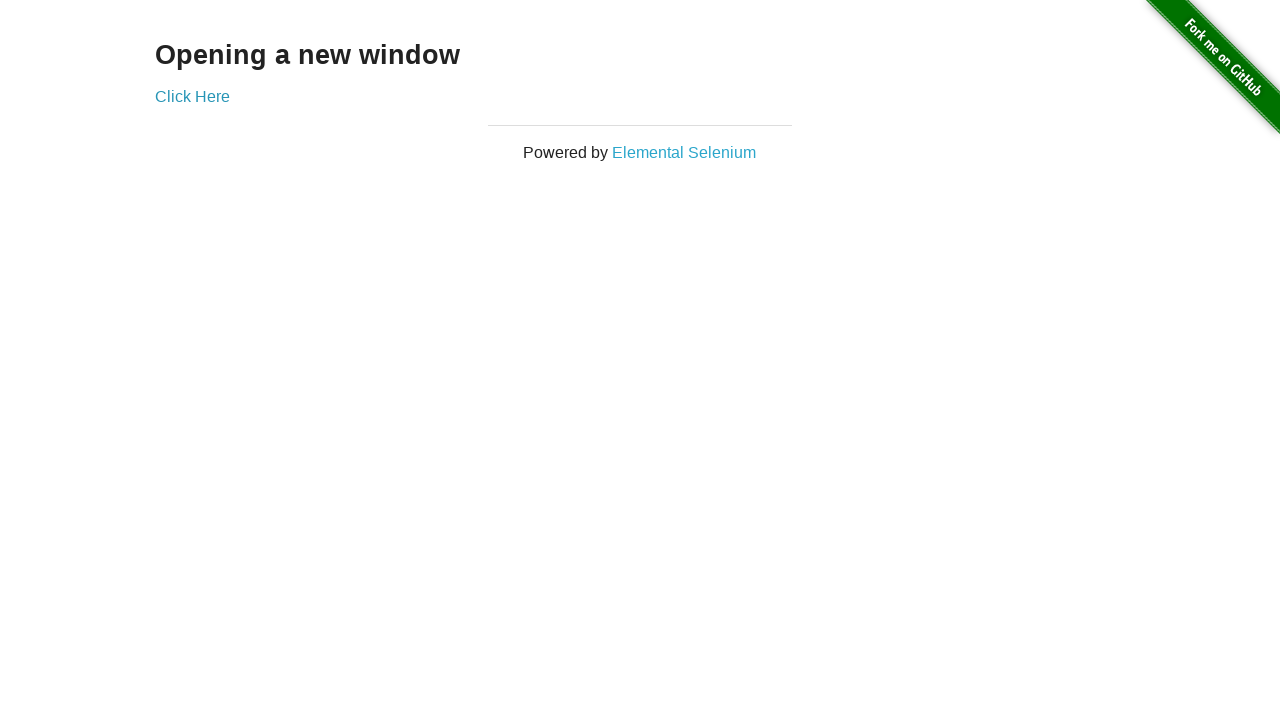